Tests dropdown functionality by selecting options using different methods (index, value, visible text) and verifying the dropdown options

Starting URL: https://the-internet.herokuapp.com/dropdown

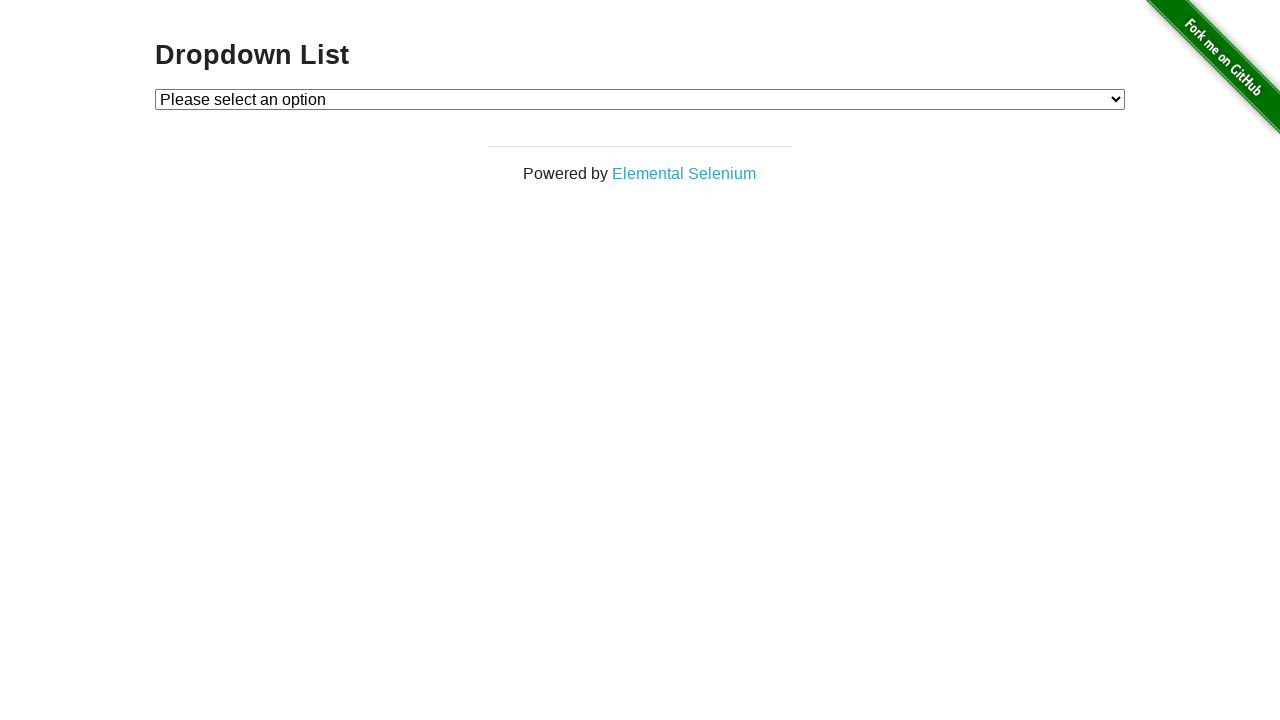

Selected Option 1 using index 1 from dropdown on #dropdown
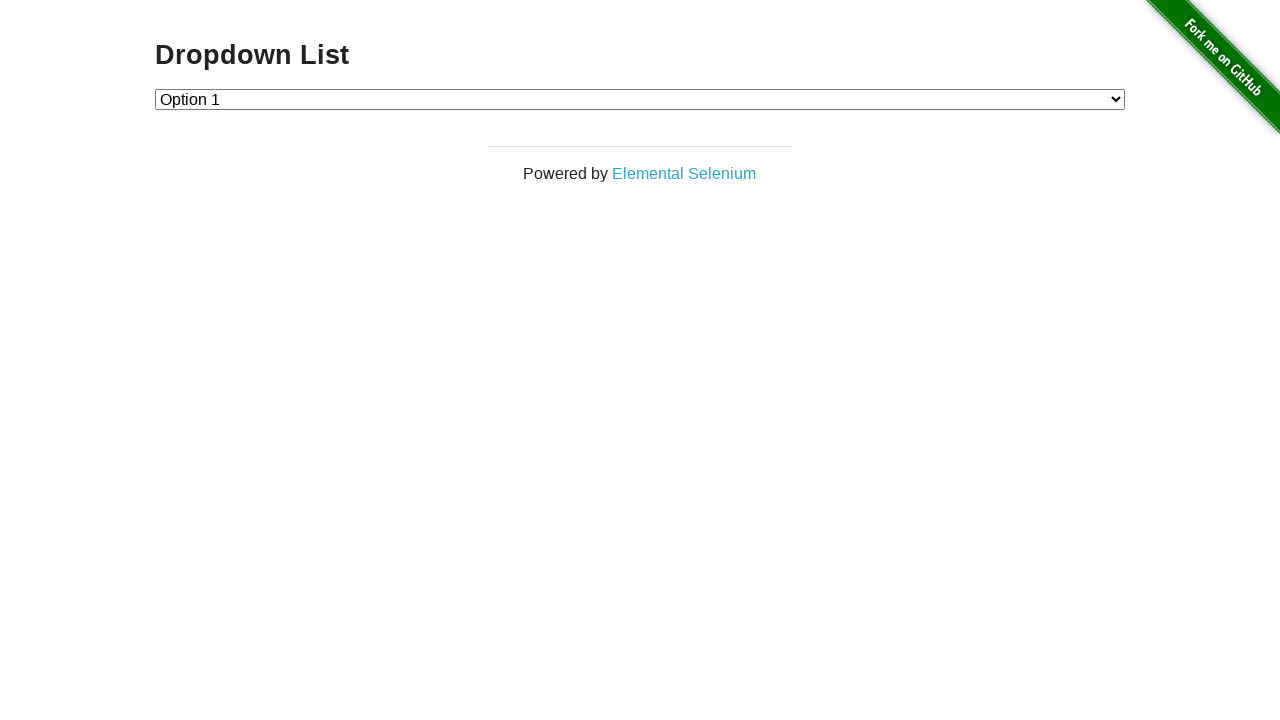

Selected Option 2 using value '2' from dropdown on #dropdown
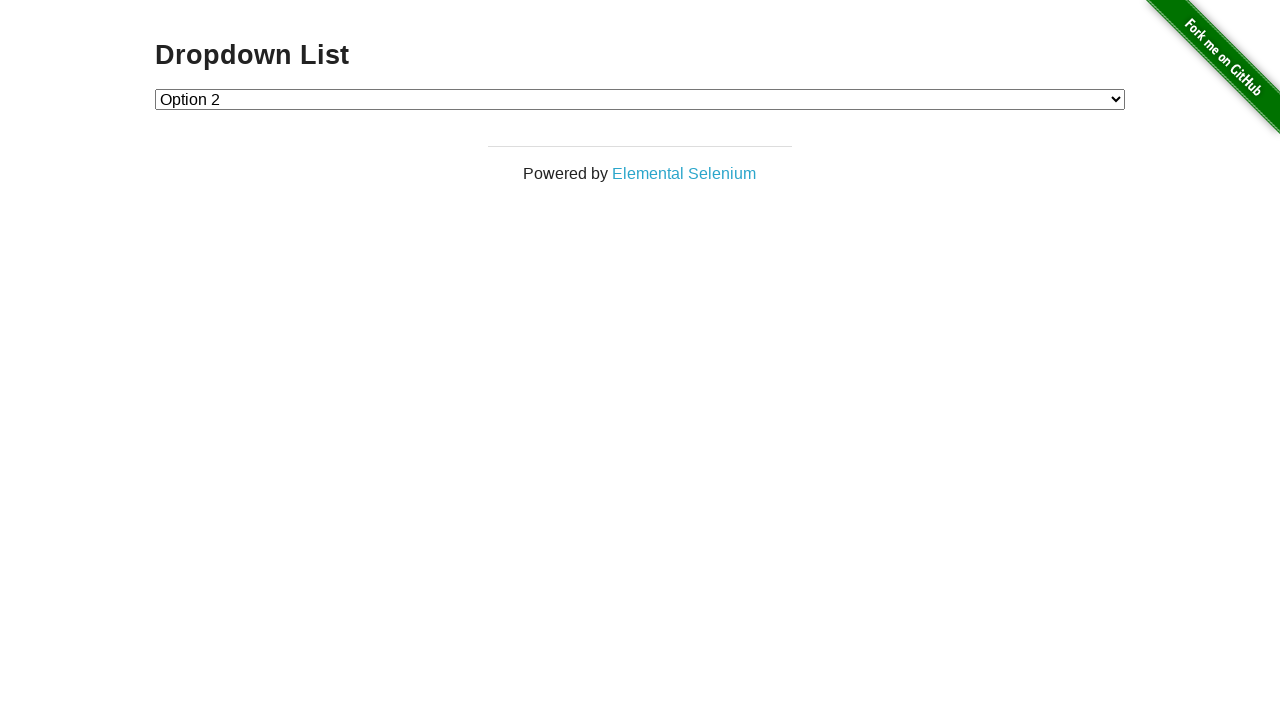

Selected Option 1 using visible text label from dropdown on #dropdown
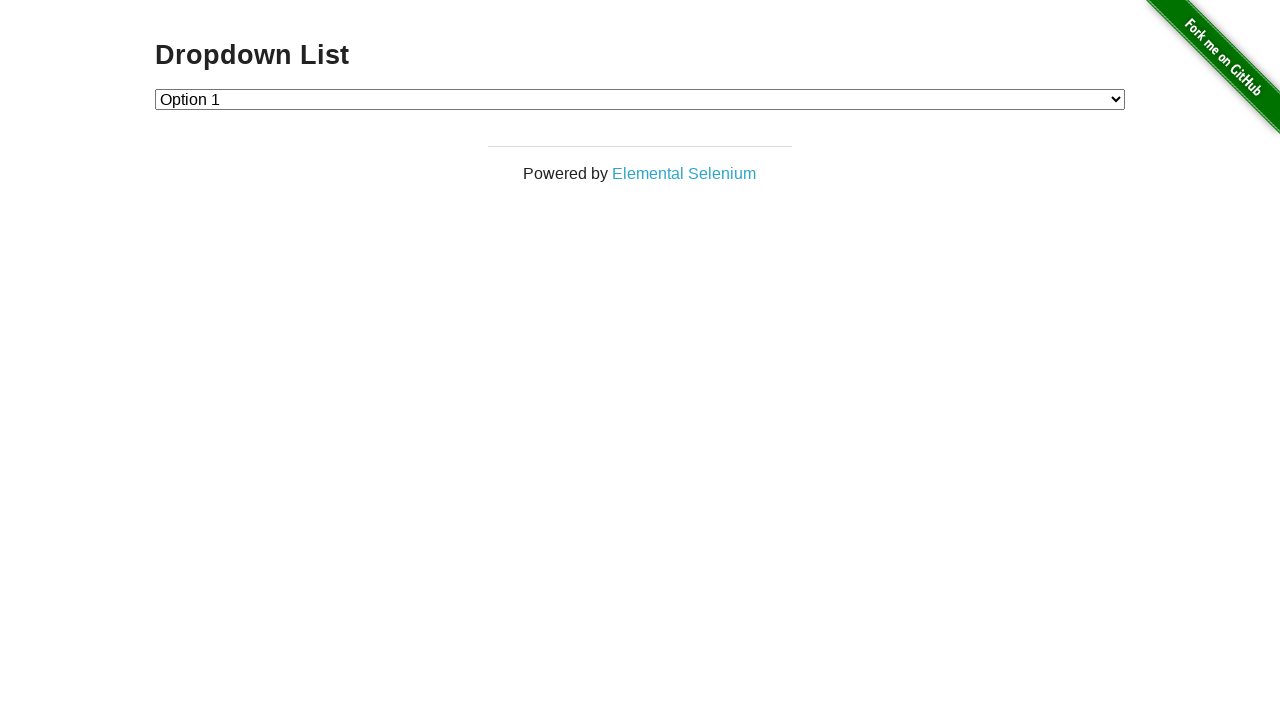

Verified dropdown element is visible and exists
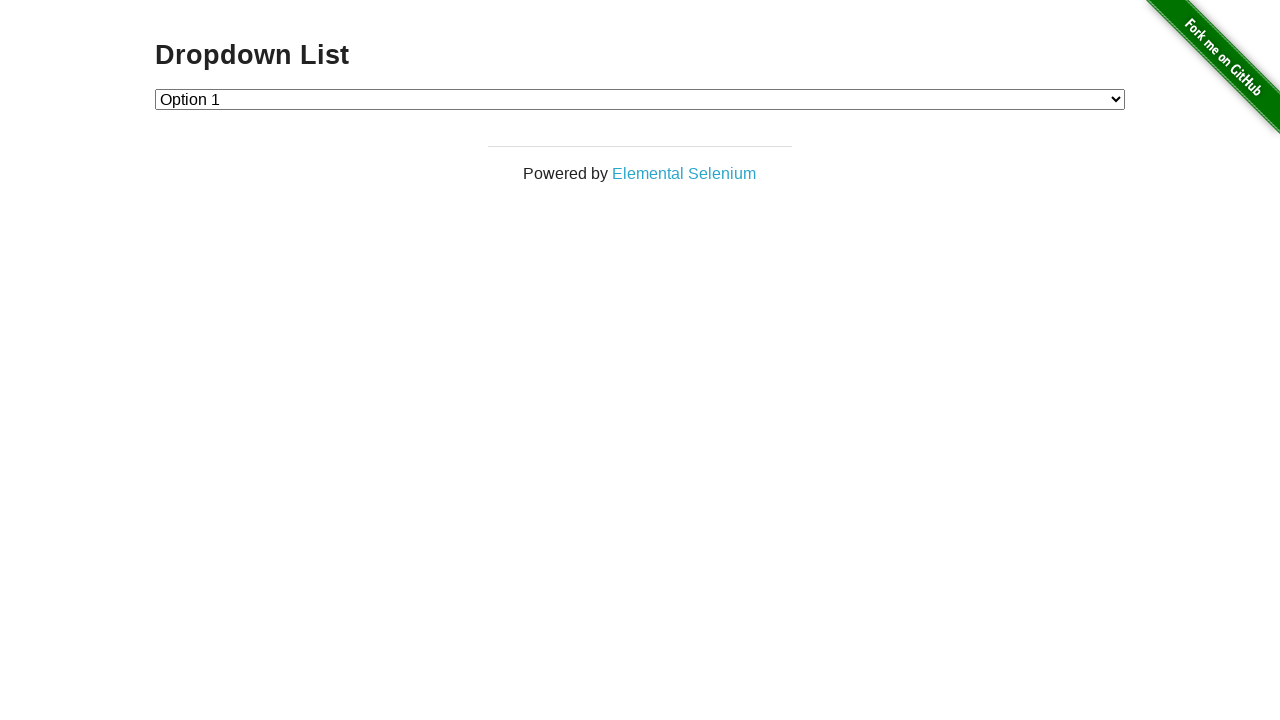

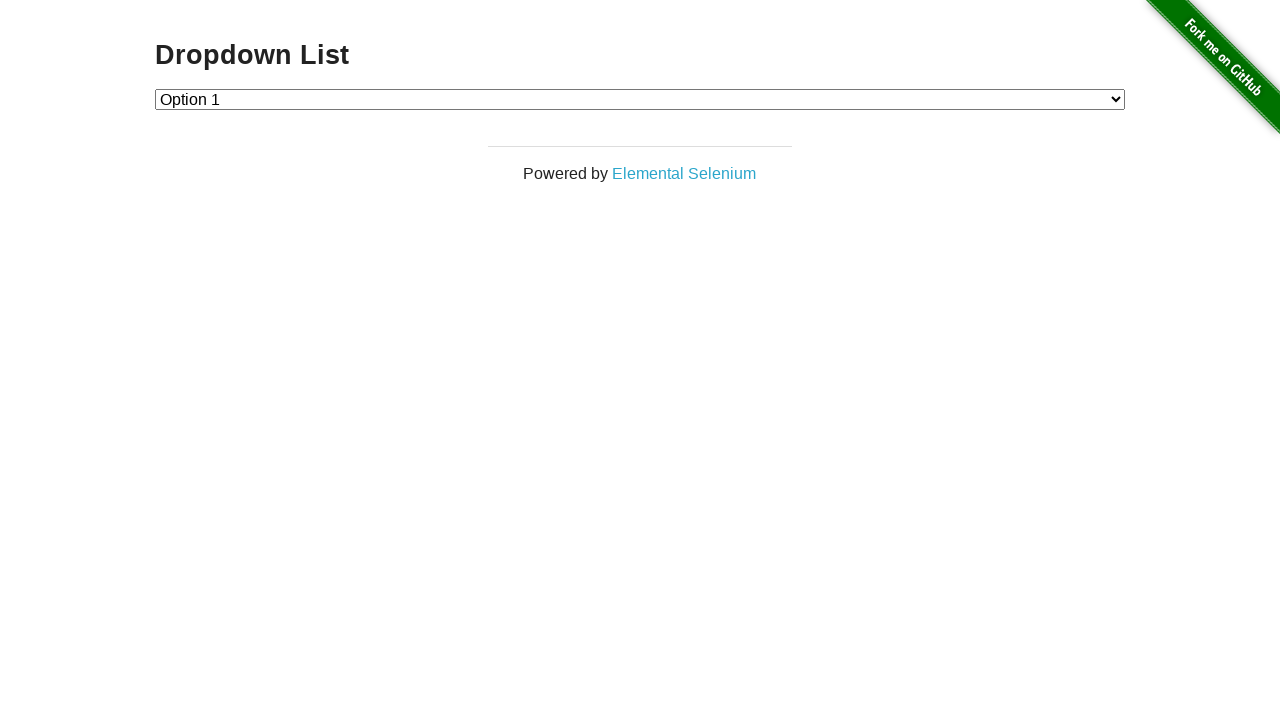